Tests that the shop demo page loads correctly by verifying the page title is "Home" and that links are present on the page.

Starting URL: https://lkmdemoaut.accenture.com/TestMeApp/fetchcat.htm

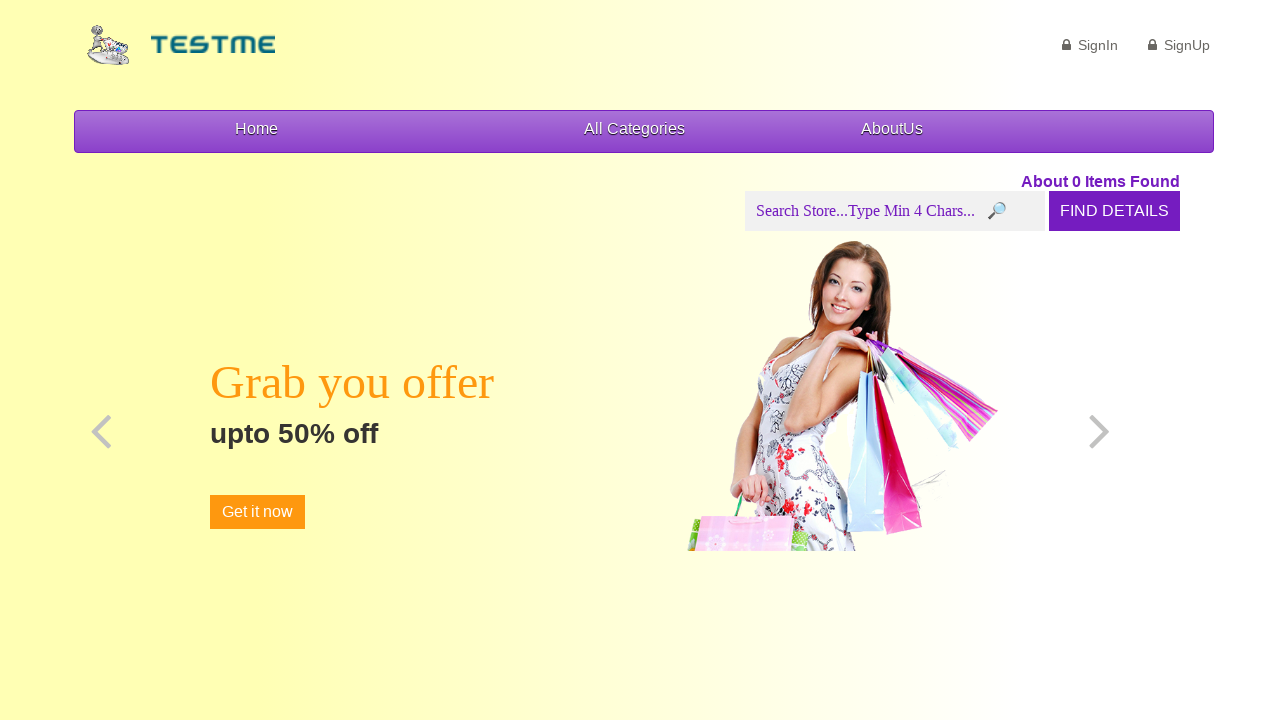

Verified page title is 'Home'
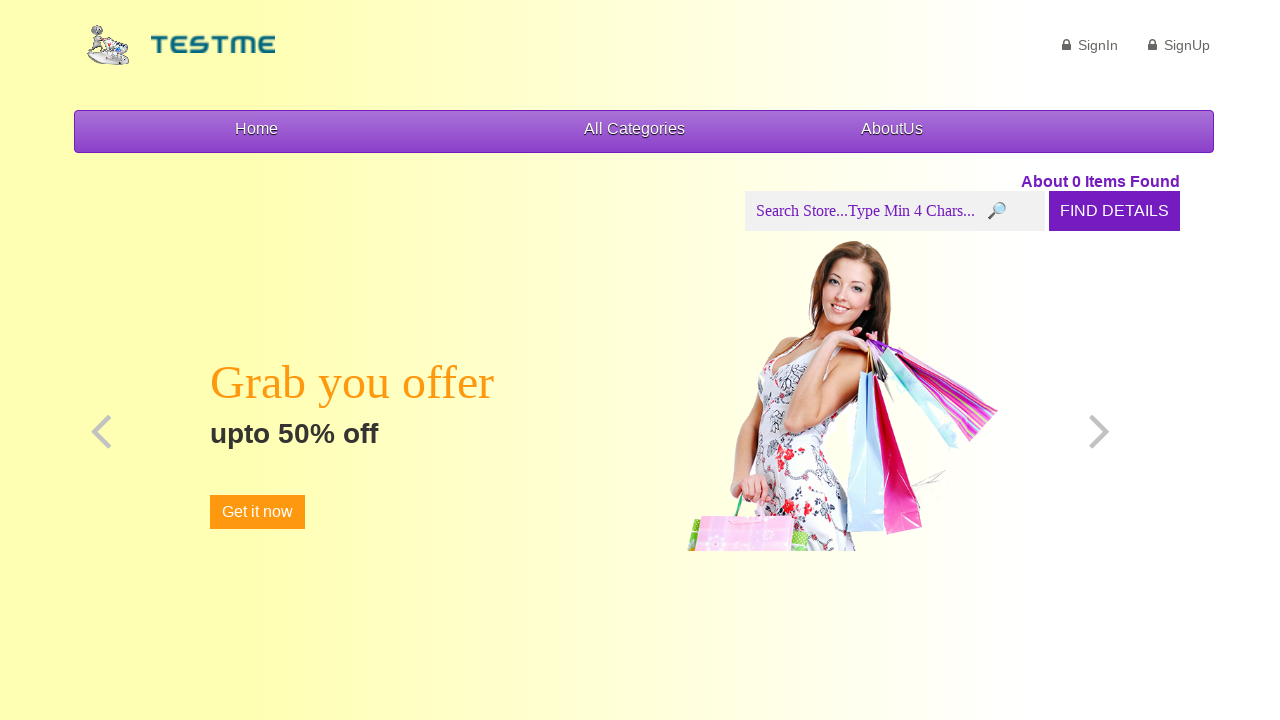

Waited for links to be present on the page
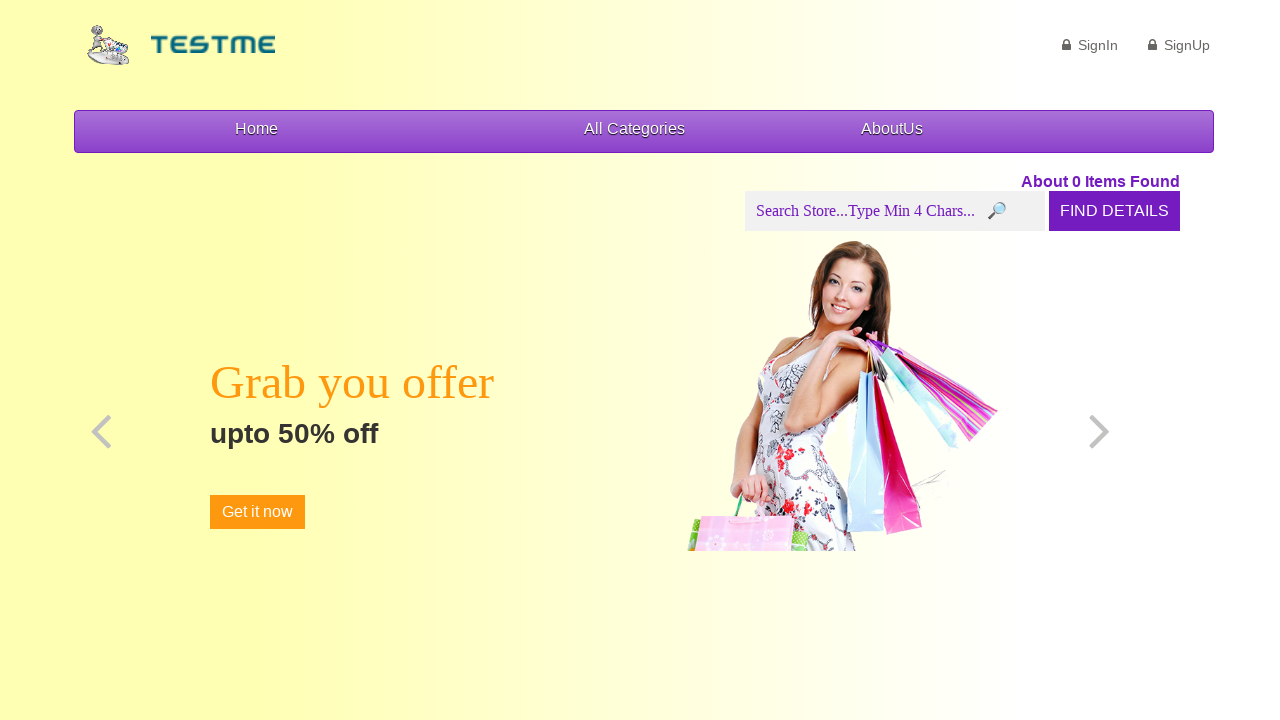

Located all link elements on the page
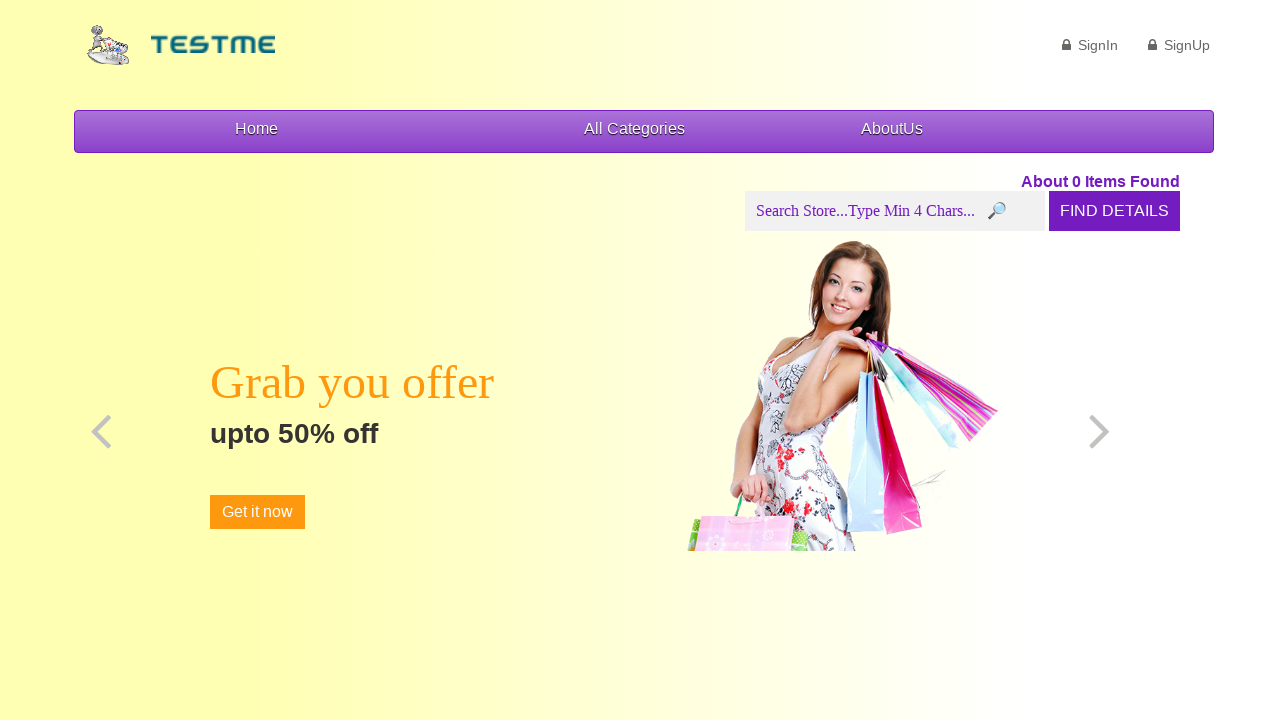

Counted 14 links on the page
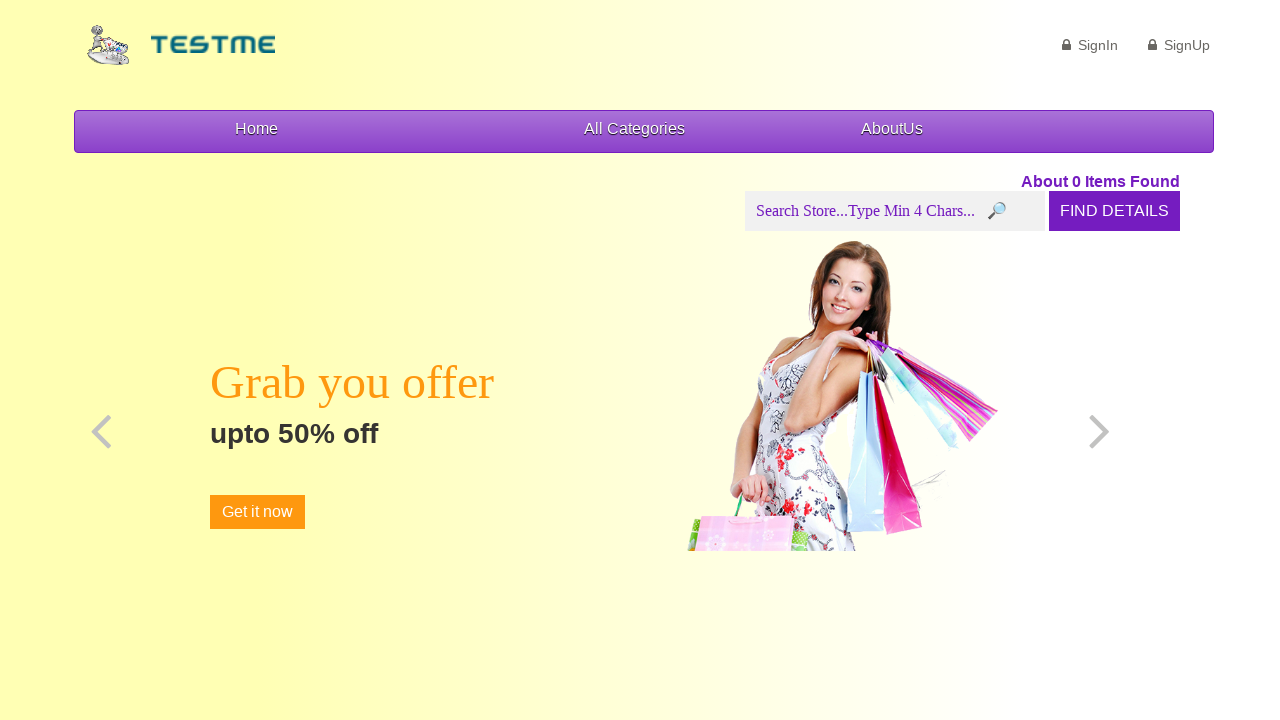

Verified that at least one link is present on the page
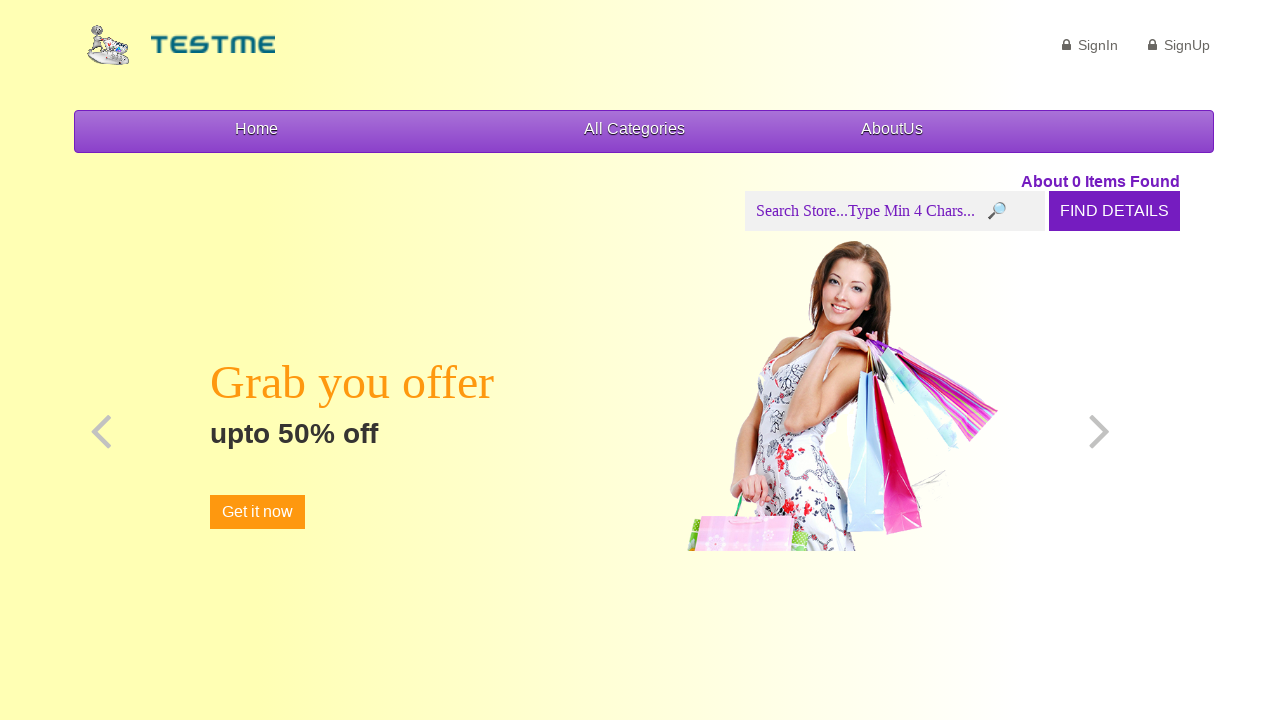

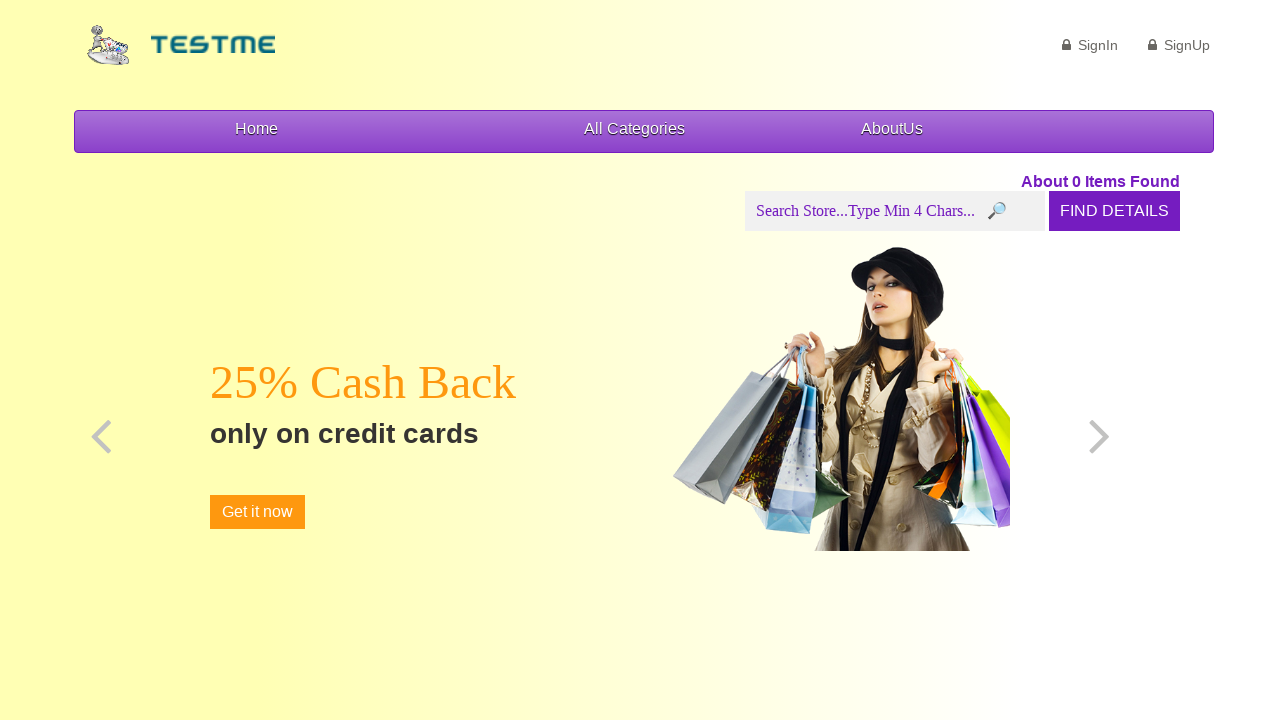